Tests pan-tilt-zoom permissions with default/reset camera settings by navigating to permission.site and clicking the pan-tilt-zoom button

Starting URL: https://permission.site/

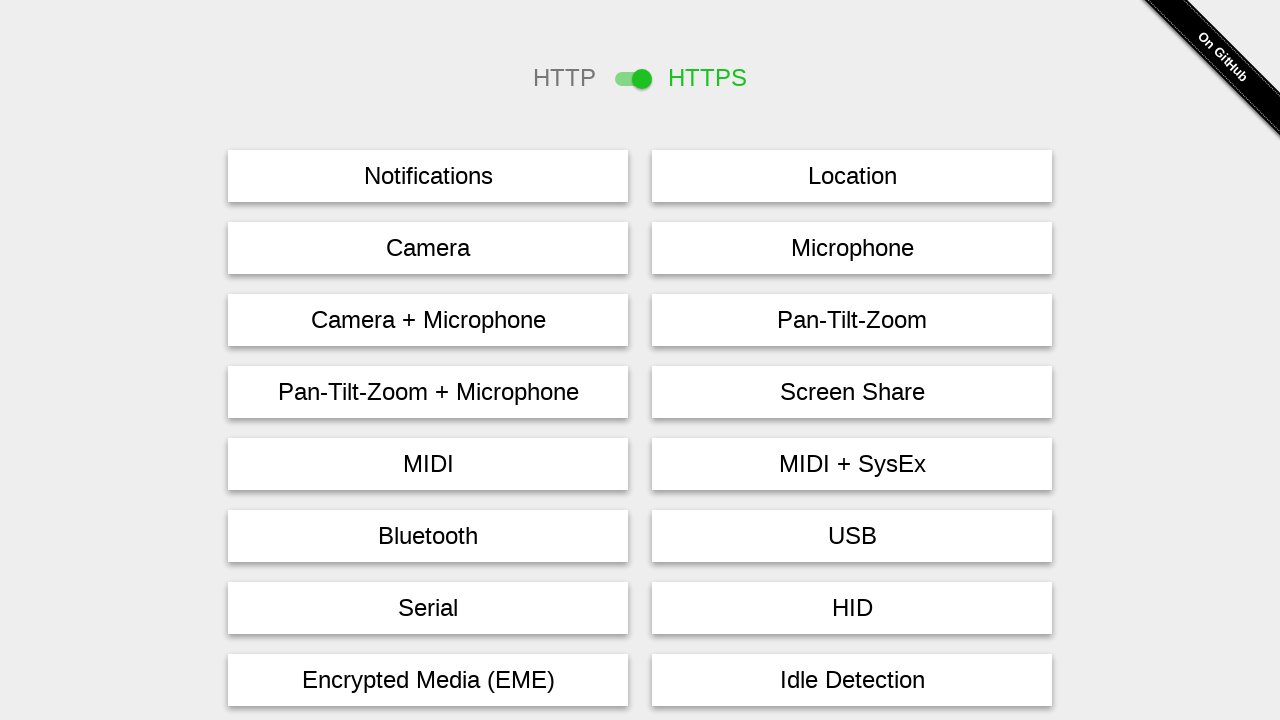

Clicked pan-tilt-zoom button to trigger permission request at (852, 320) on #pan-tilt-zoom
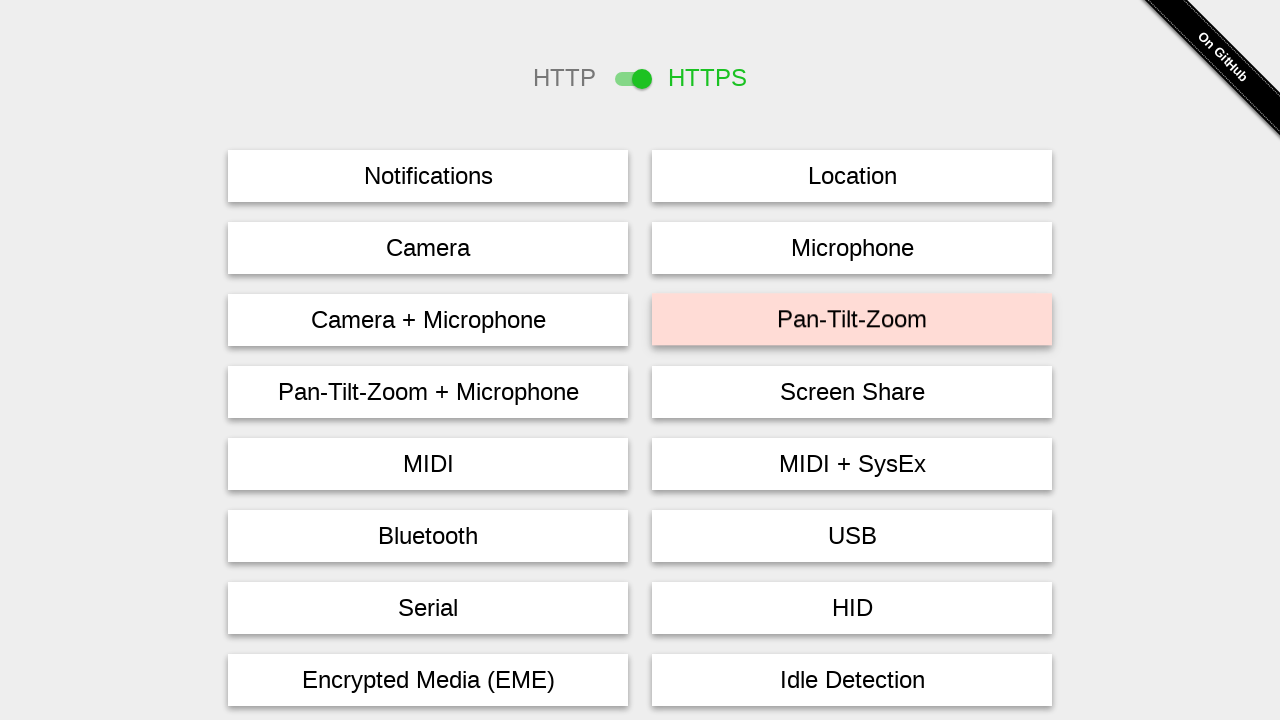

Waited 2 seconds for permission action to complete
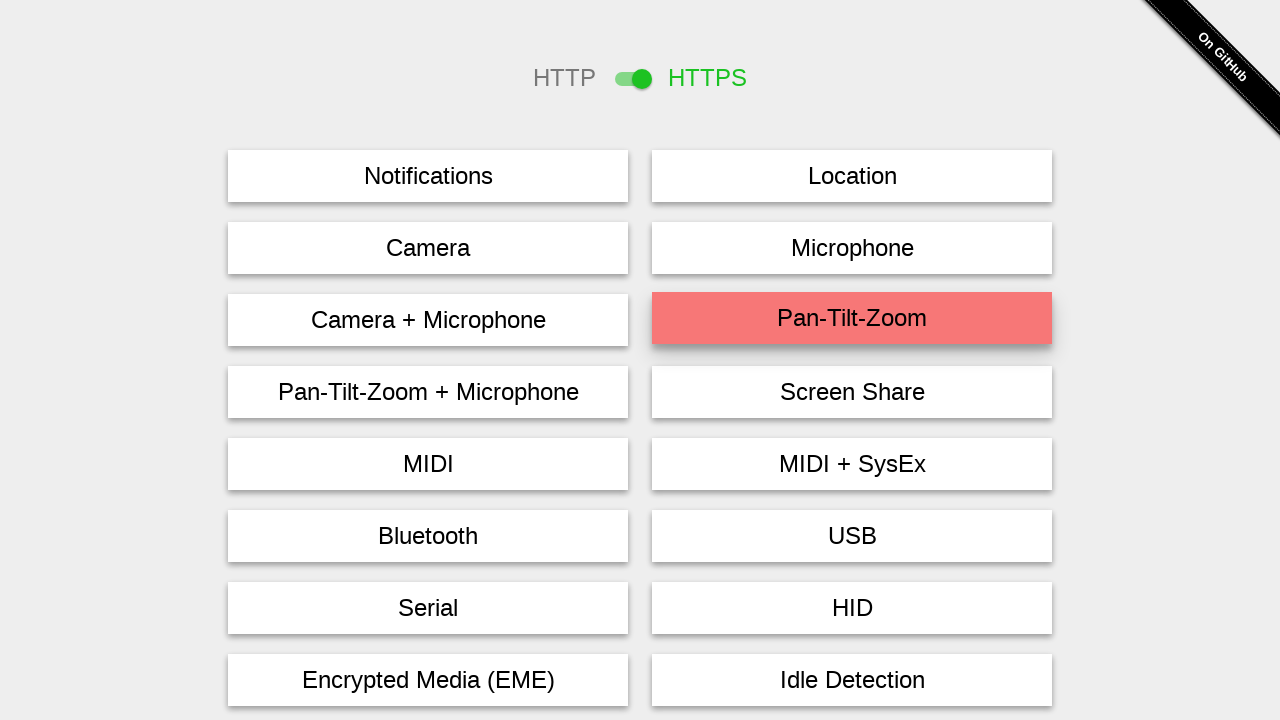

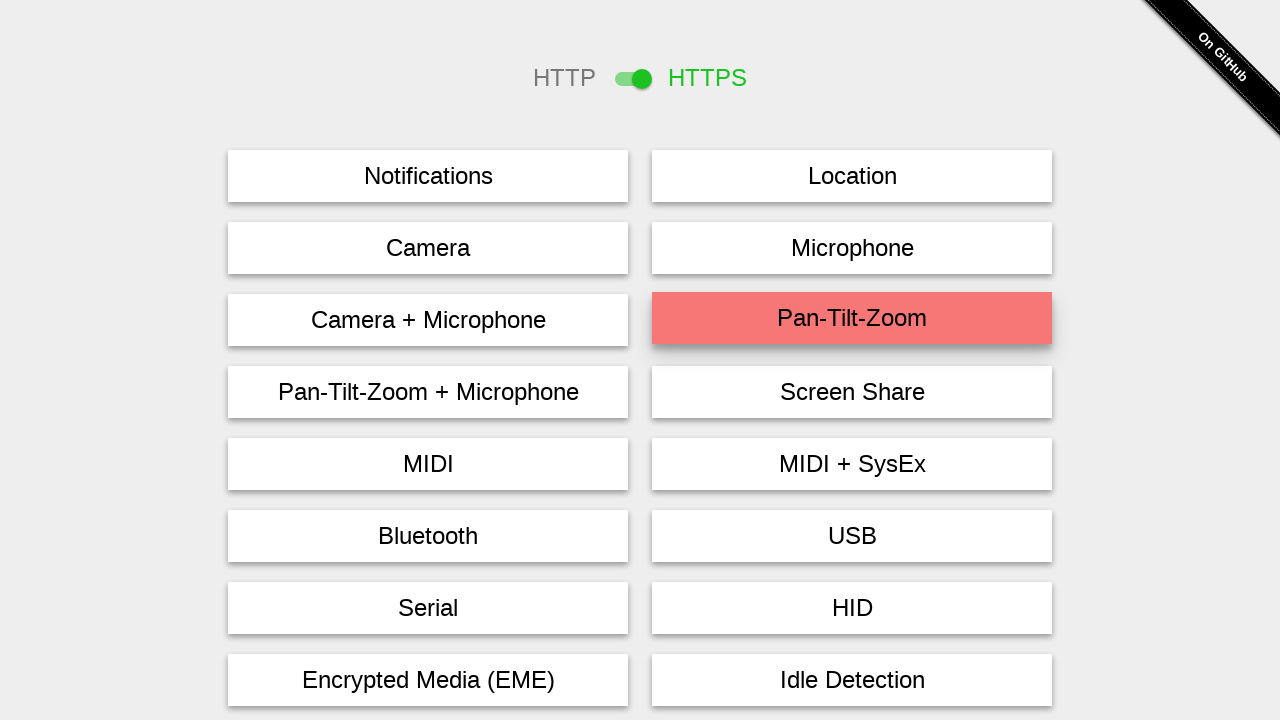